Navigates to a movie listing page, waits for items to load, then clicks on a movie item to view its detail page and verifies the detail content loads properly.

Starting URL: https://spa2.scrape.center/page/1

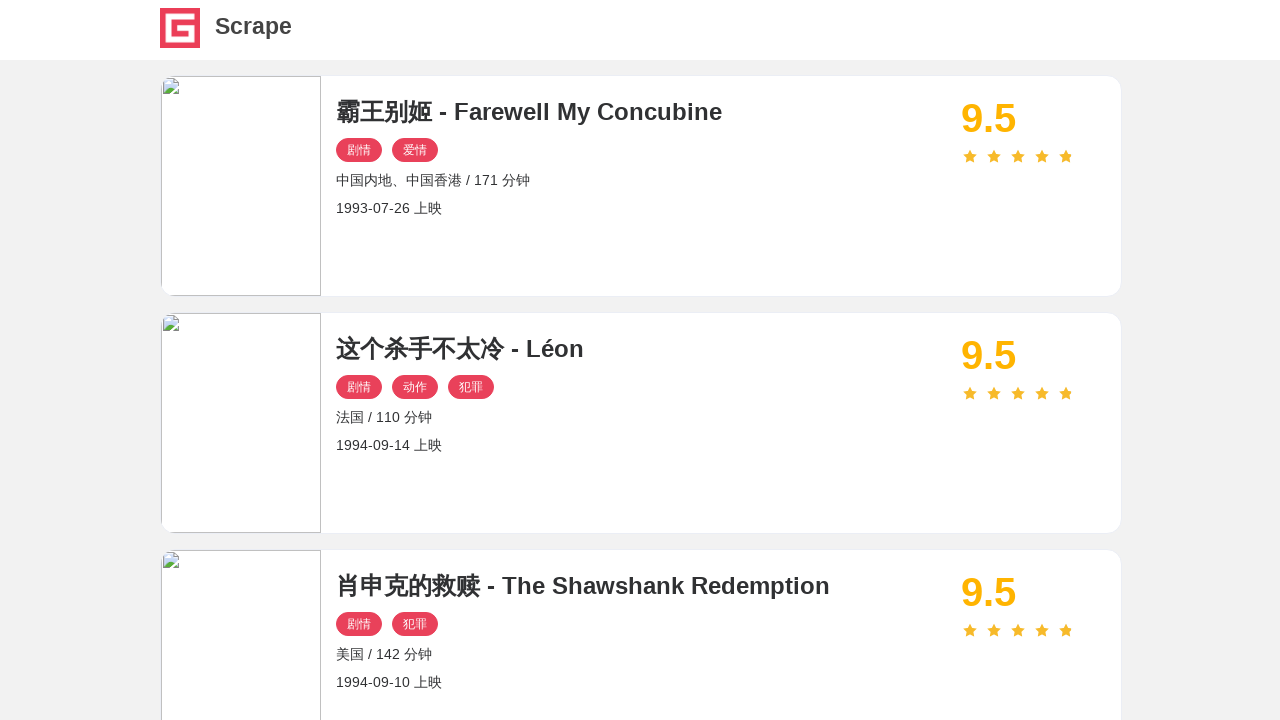

Navigated to movie listing page
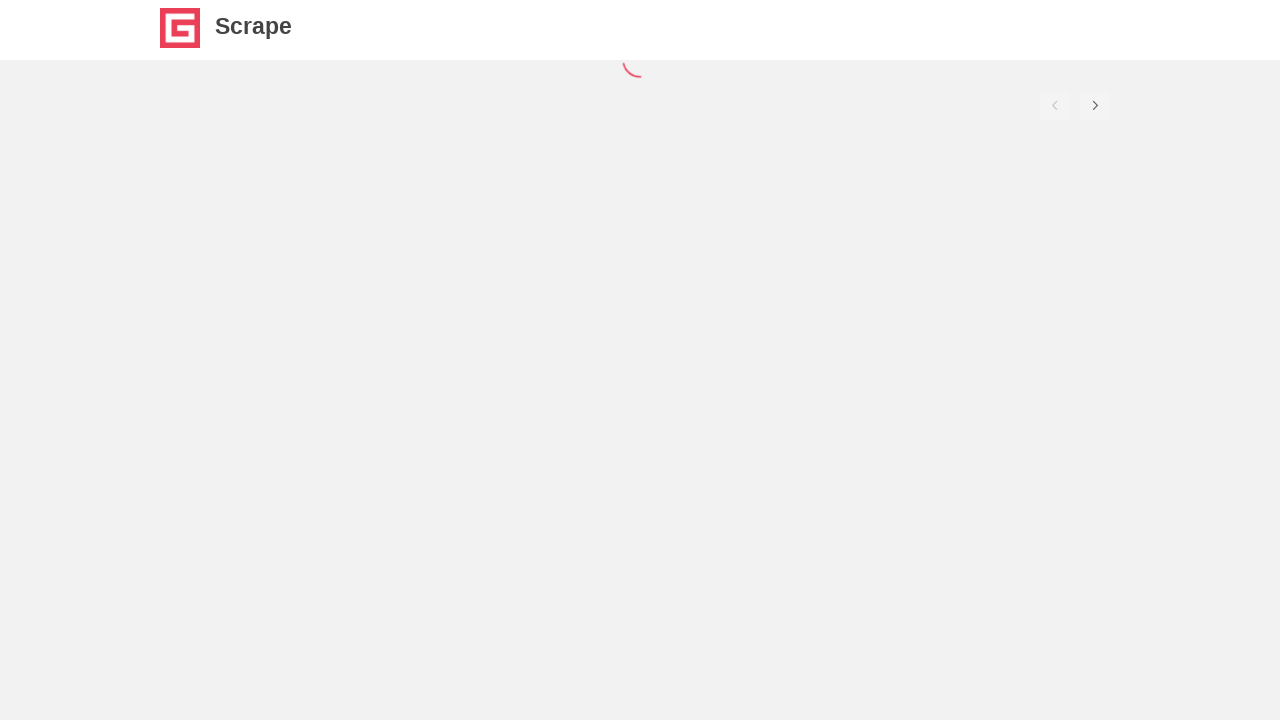

Movie items loaded on index page
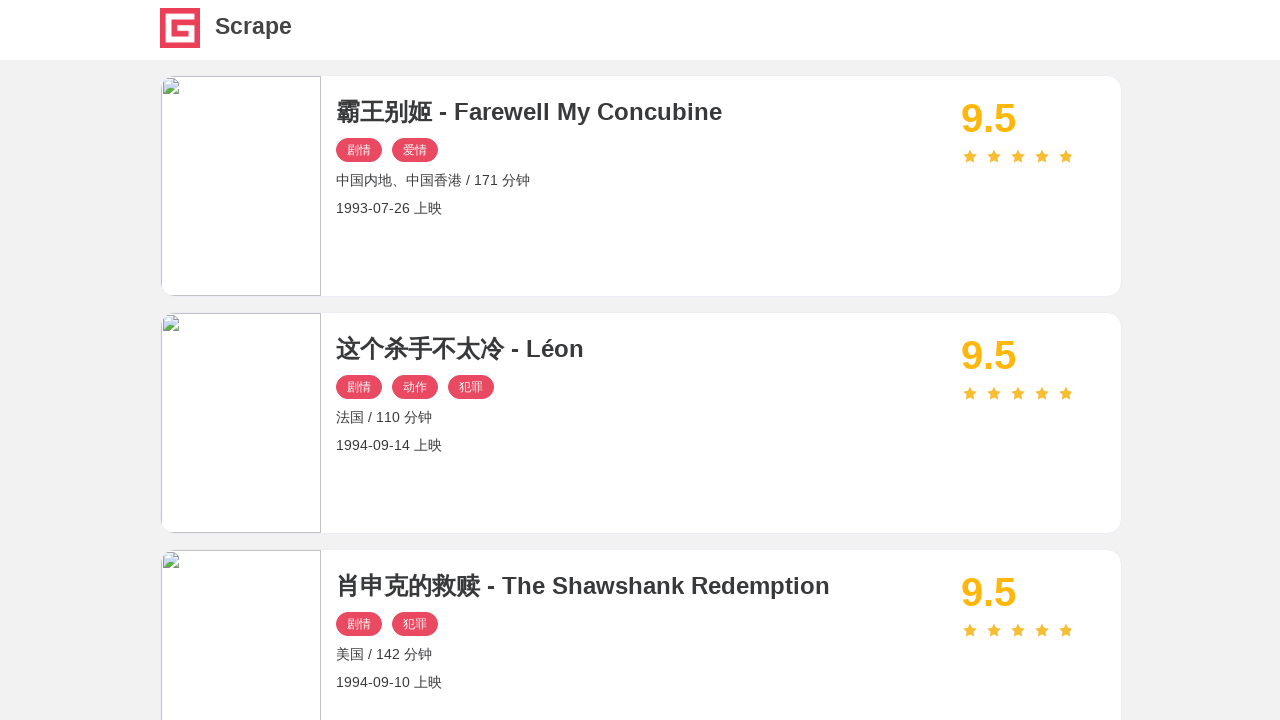

Clicked on first movie item at (241, 183) on #index .item a >> nth=0
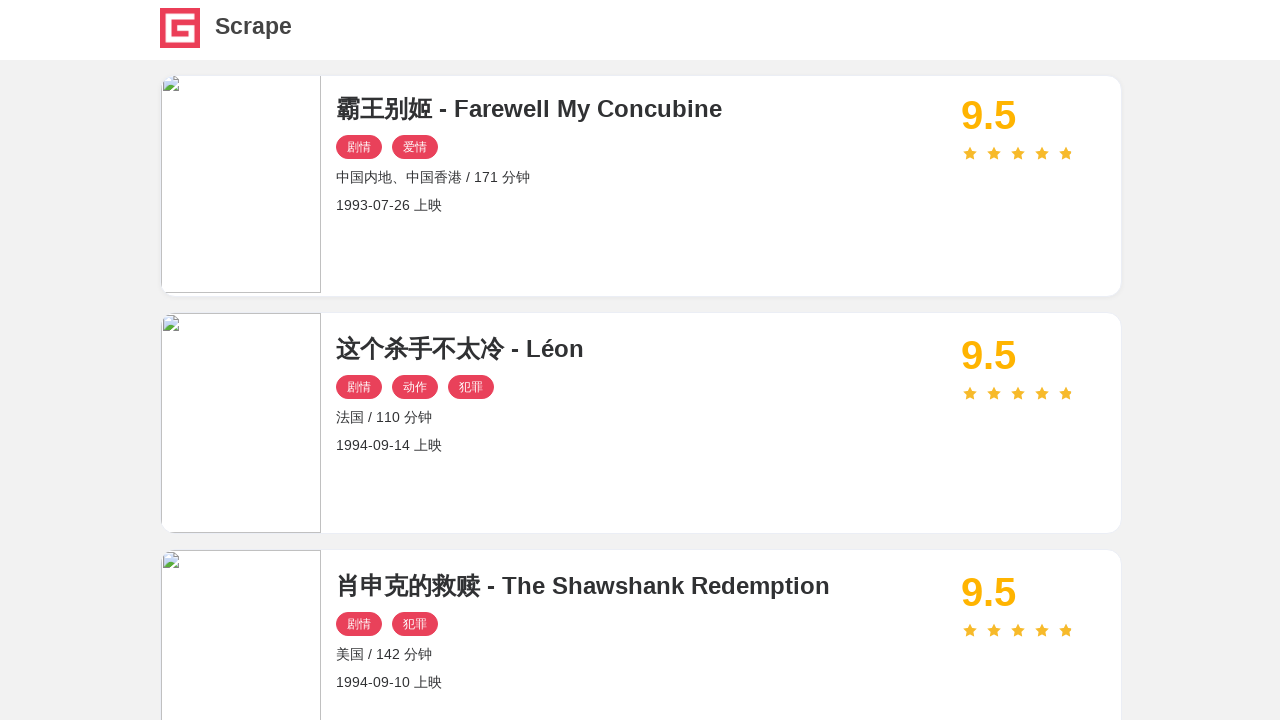

Movie detail page title loaded
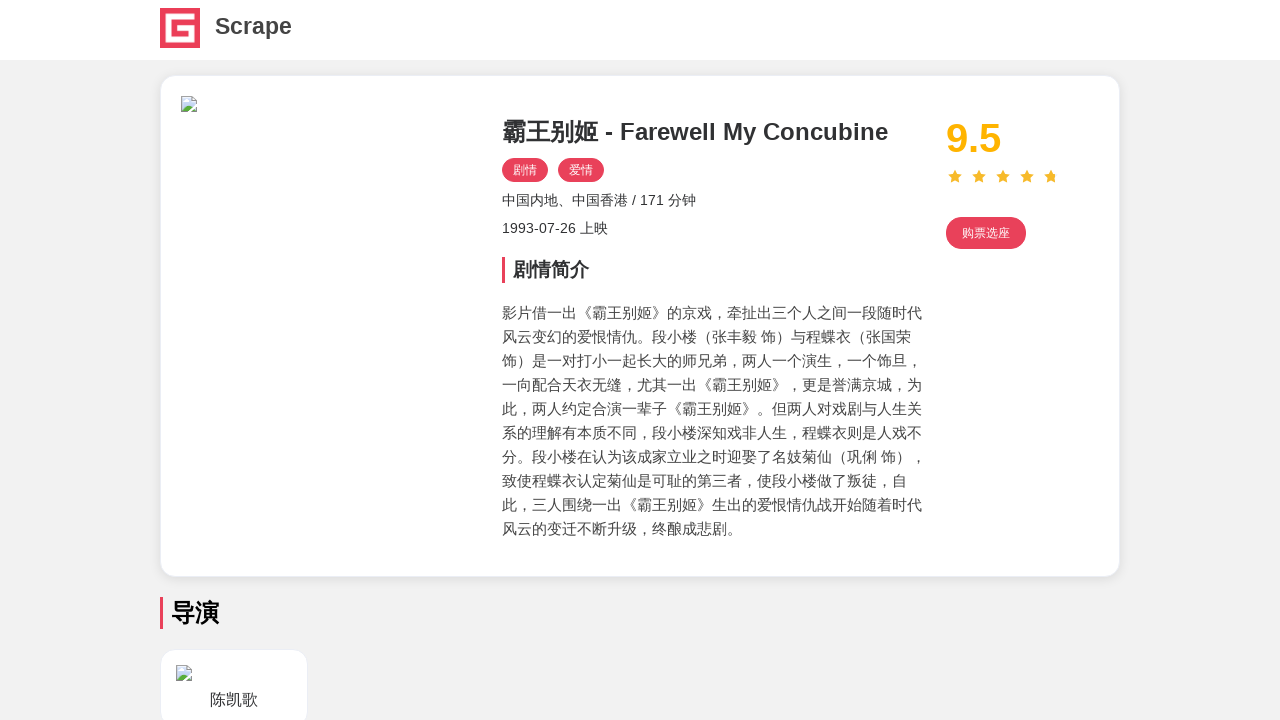

Movie categories element loaded
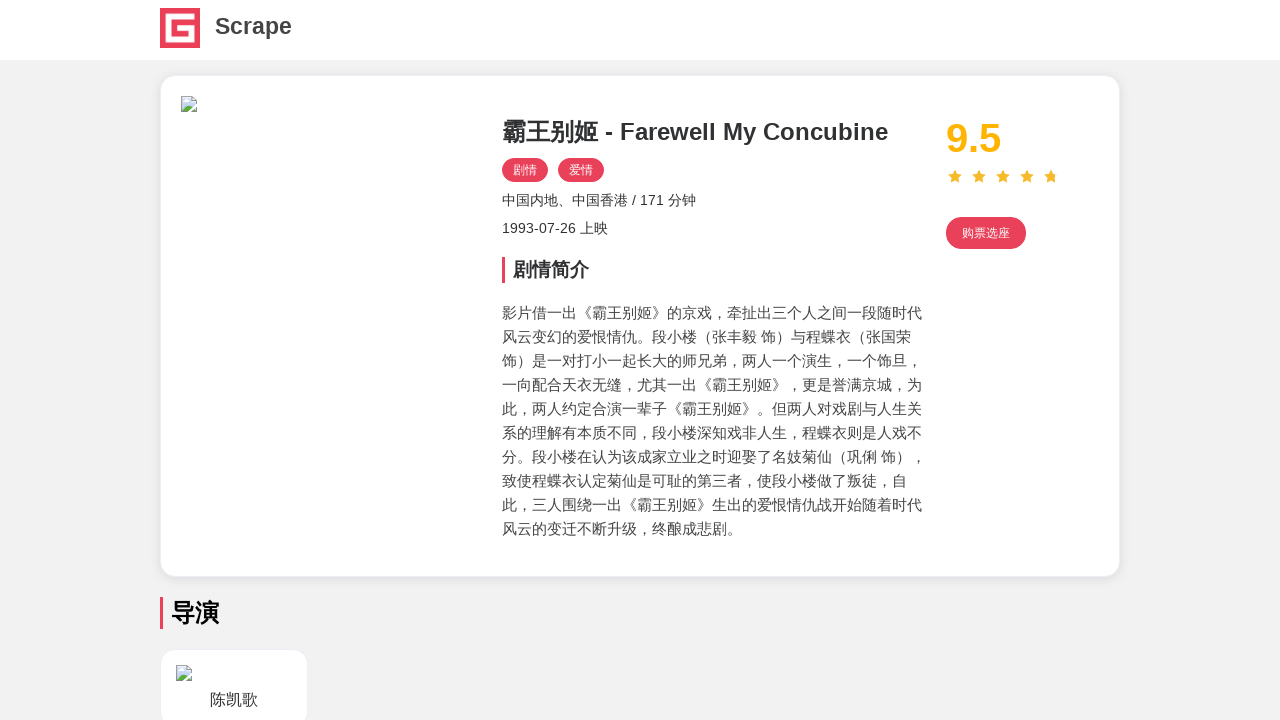

Movie cover image loaded
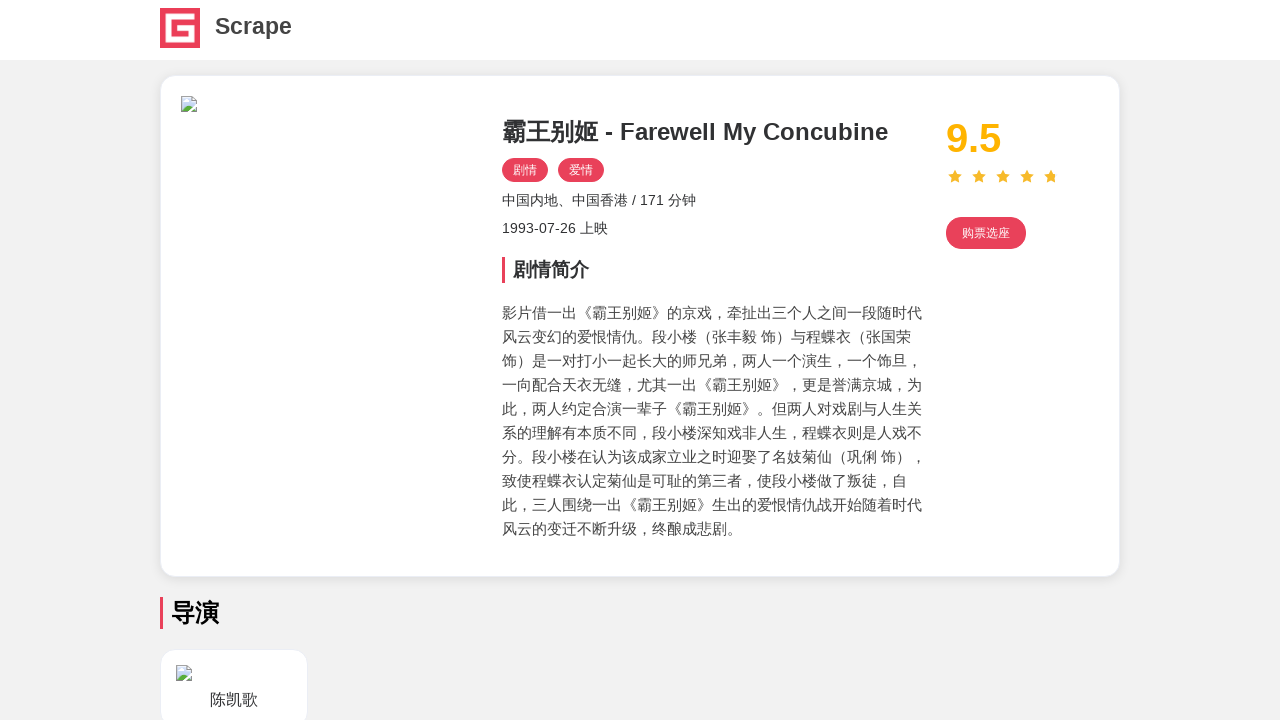

Movie score element loaded
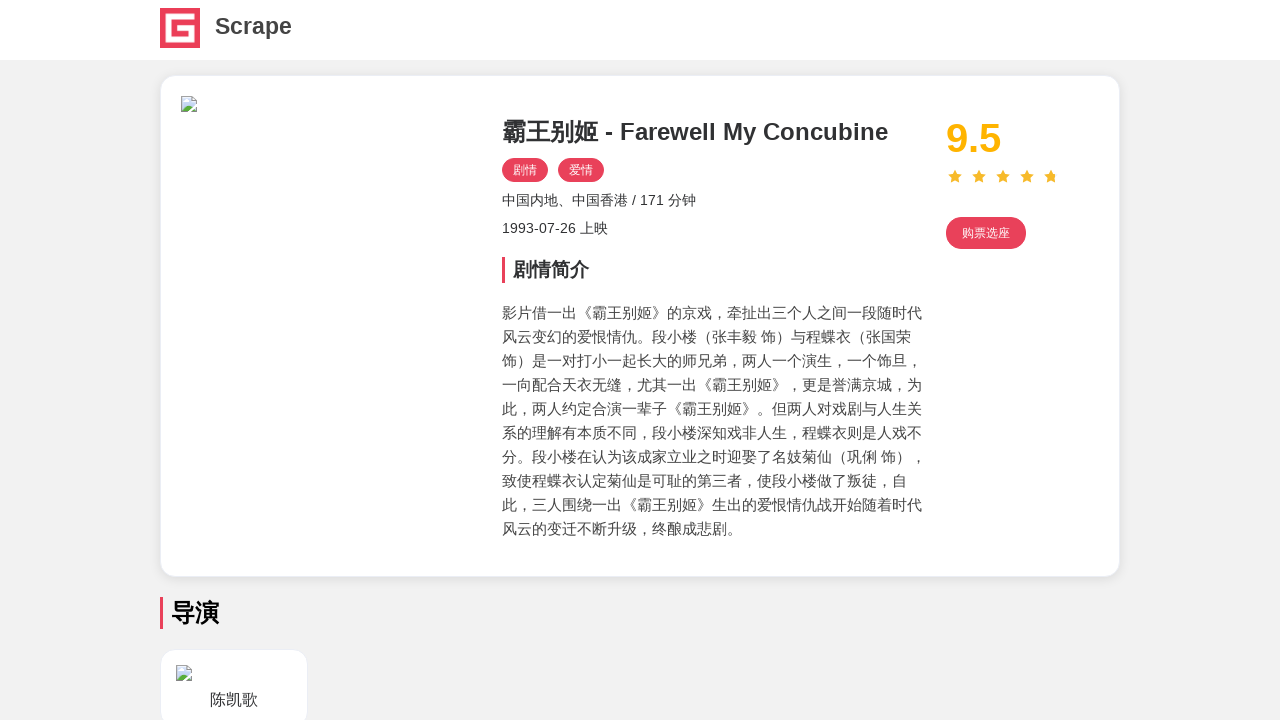

Movie drama/description paragraph loaded
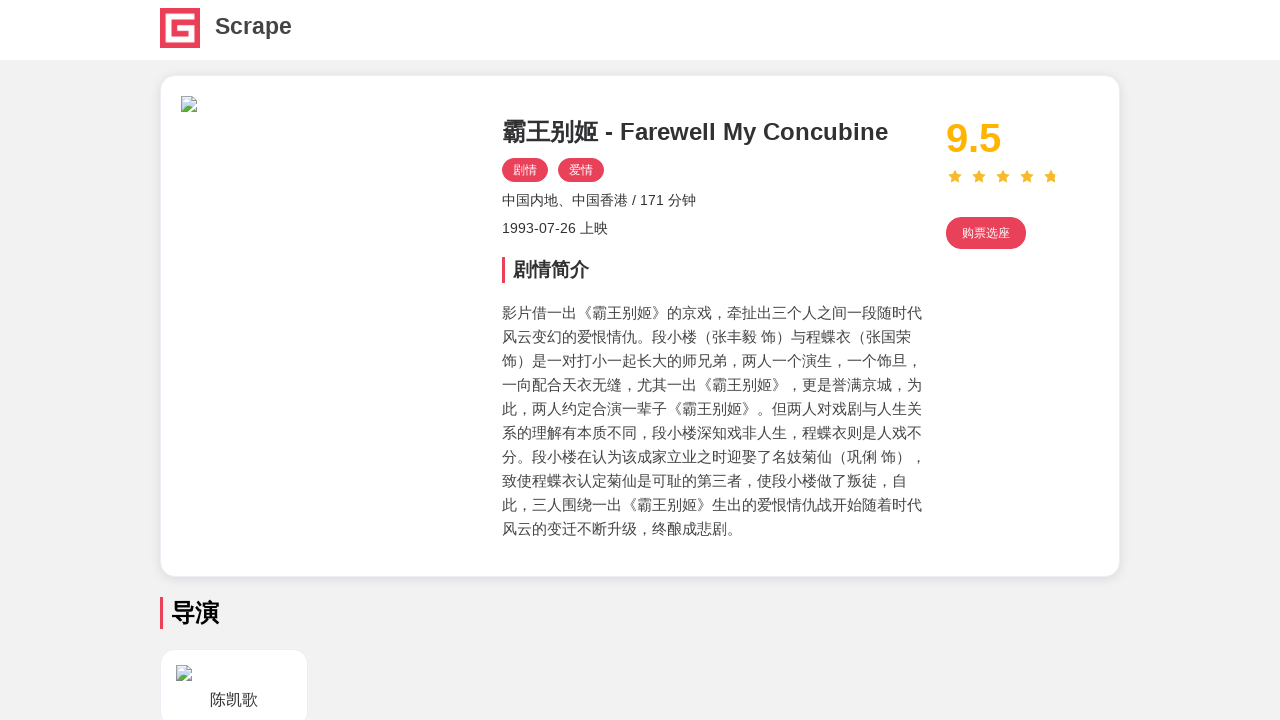

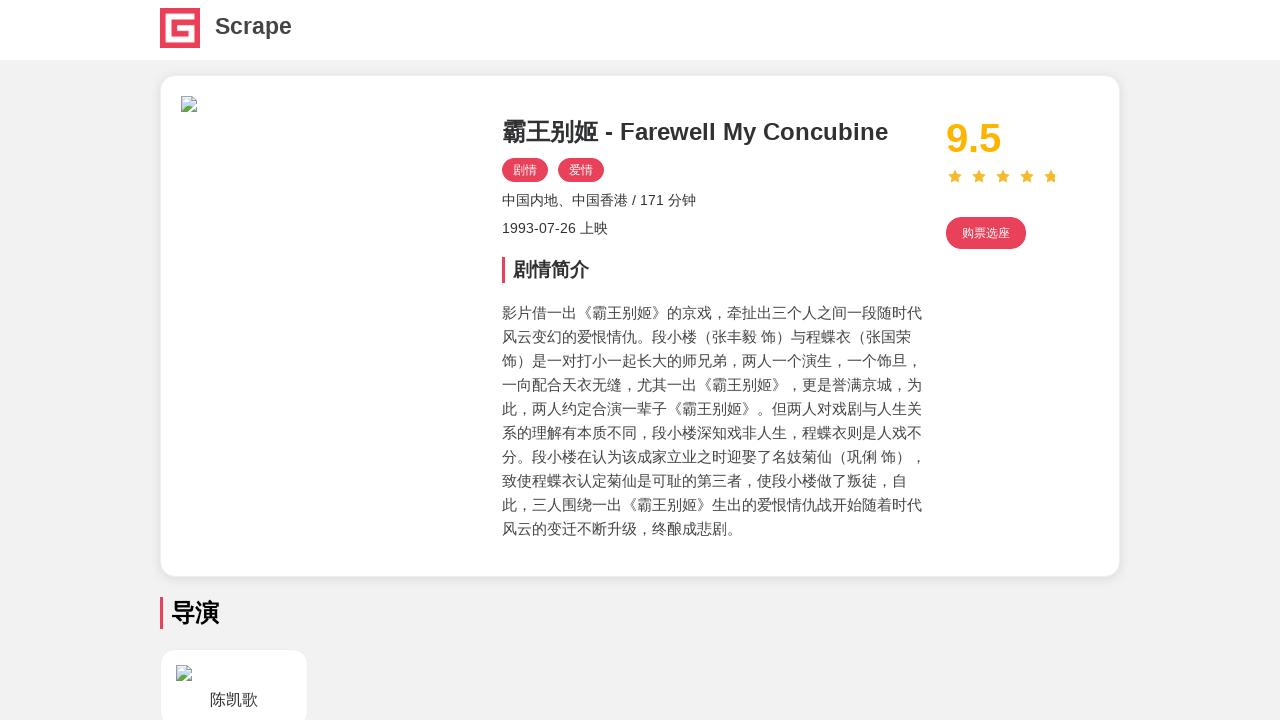